Opens the Selenium website with mobile viewport dimensions and verifies the page title

Starting URL: https://selenium.dev/

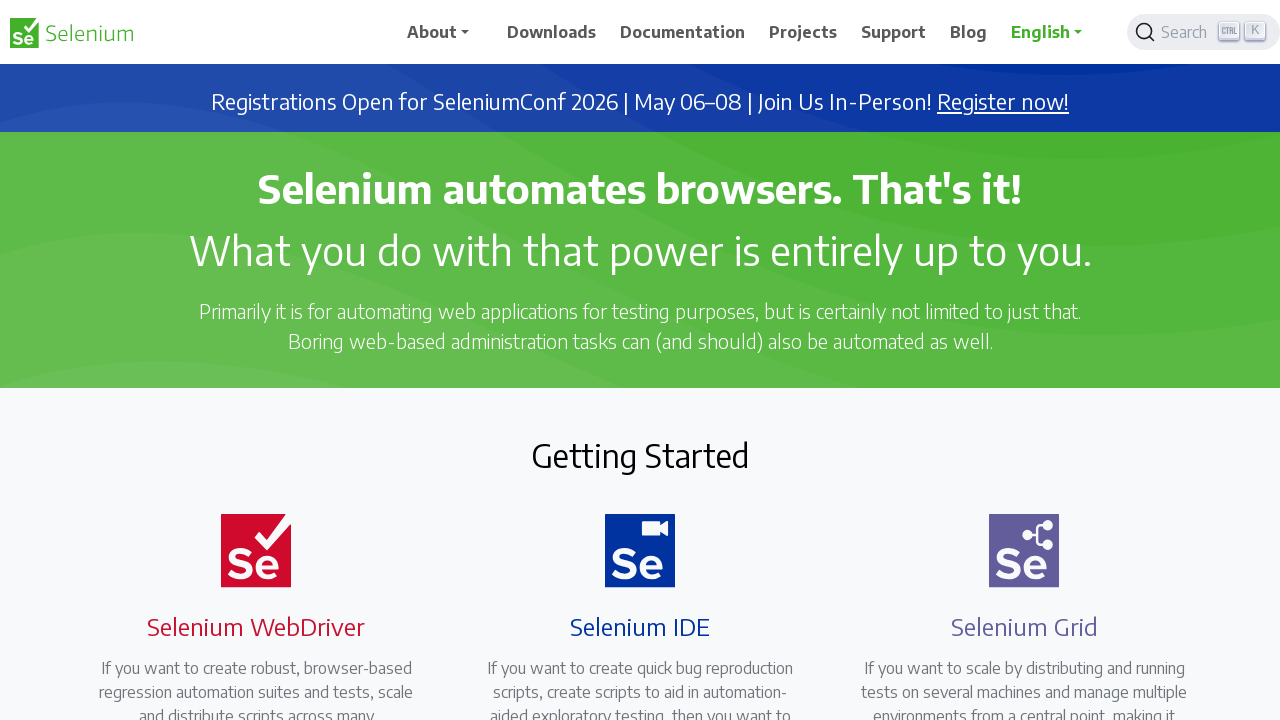

Set viewport to mobile dimensions (412x915)
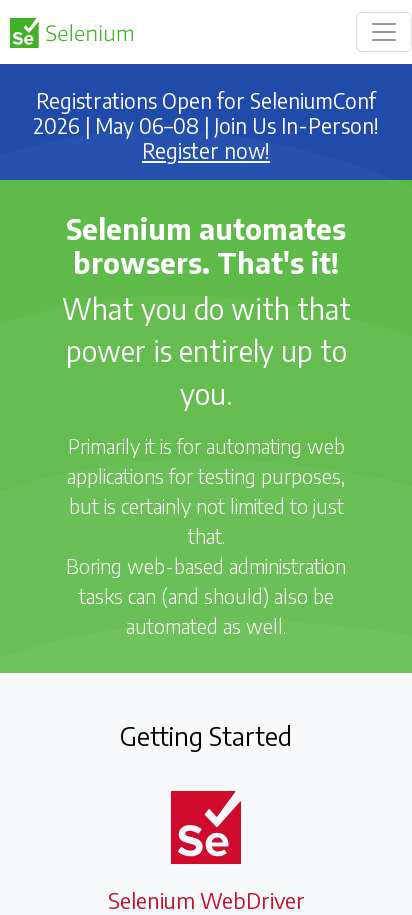

Verified page title is 'Selenium'
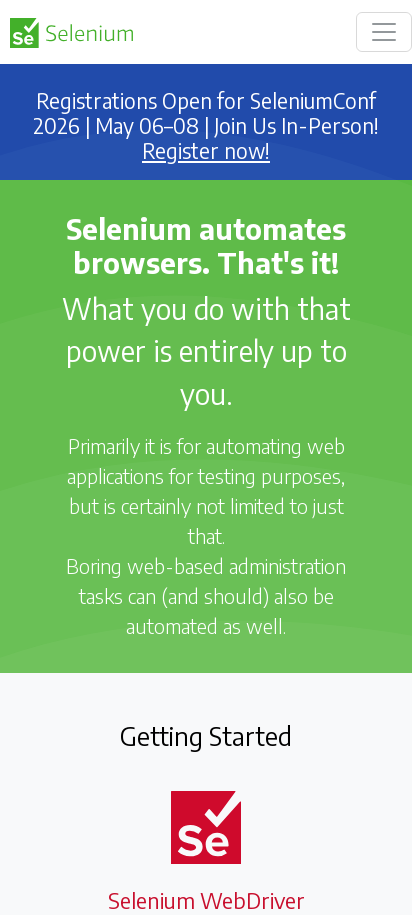

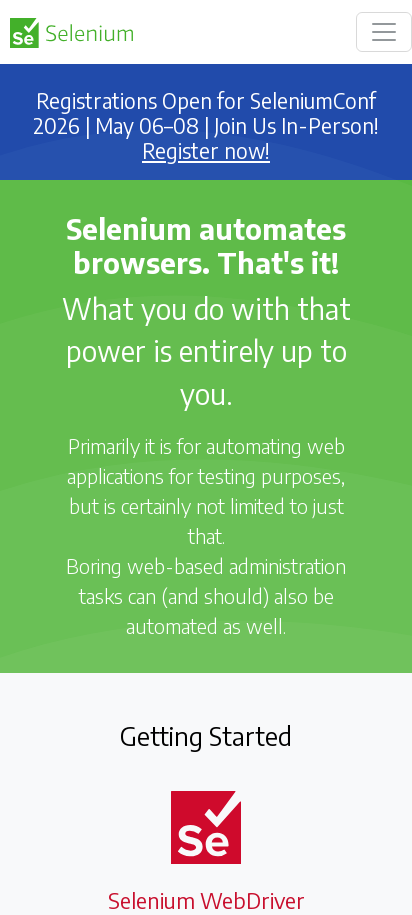